Tests the Fast.com internet speed test page by clicking the "show more details" button and waiting for upload and download speed values to load.

Starting URL: https://fast.com/

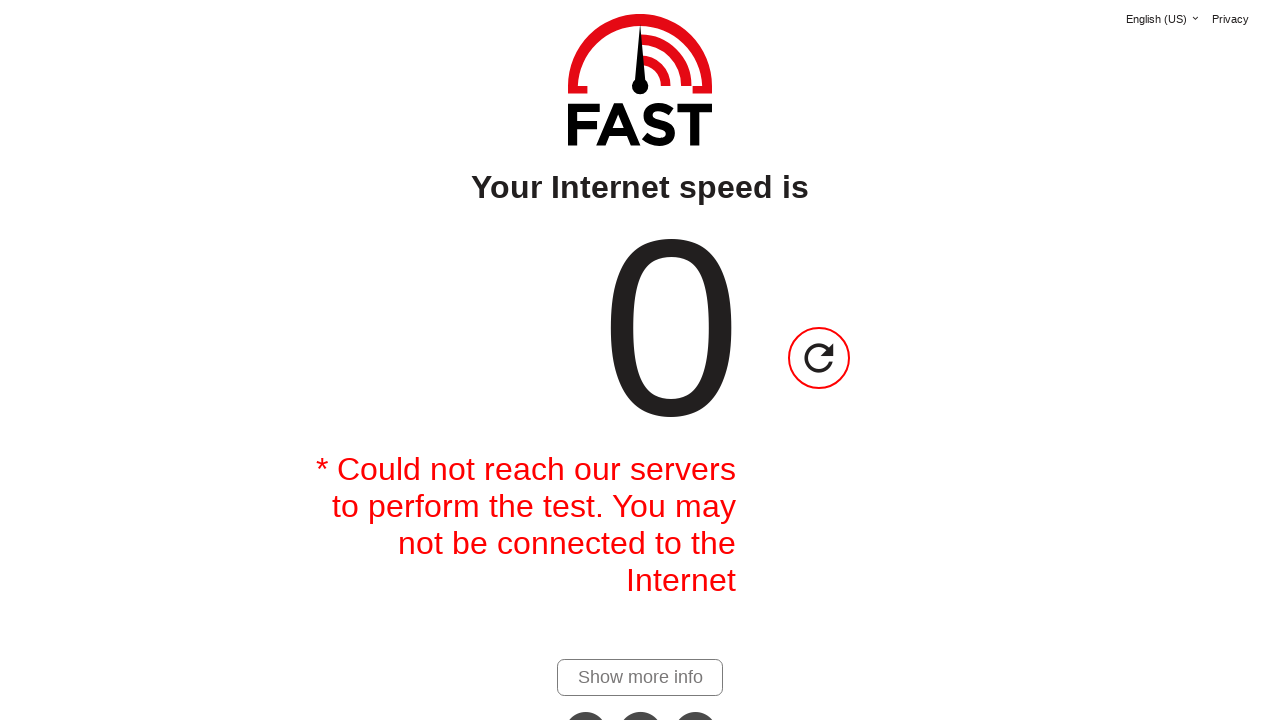

Waited for 'show more details' link to appear on Fast.com speed test page
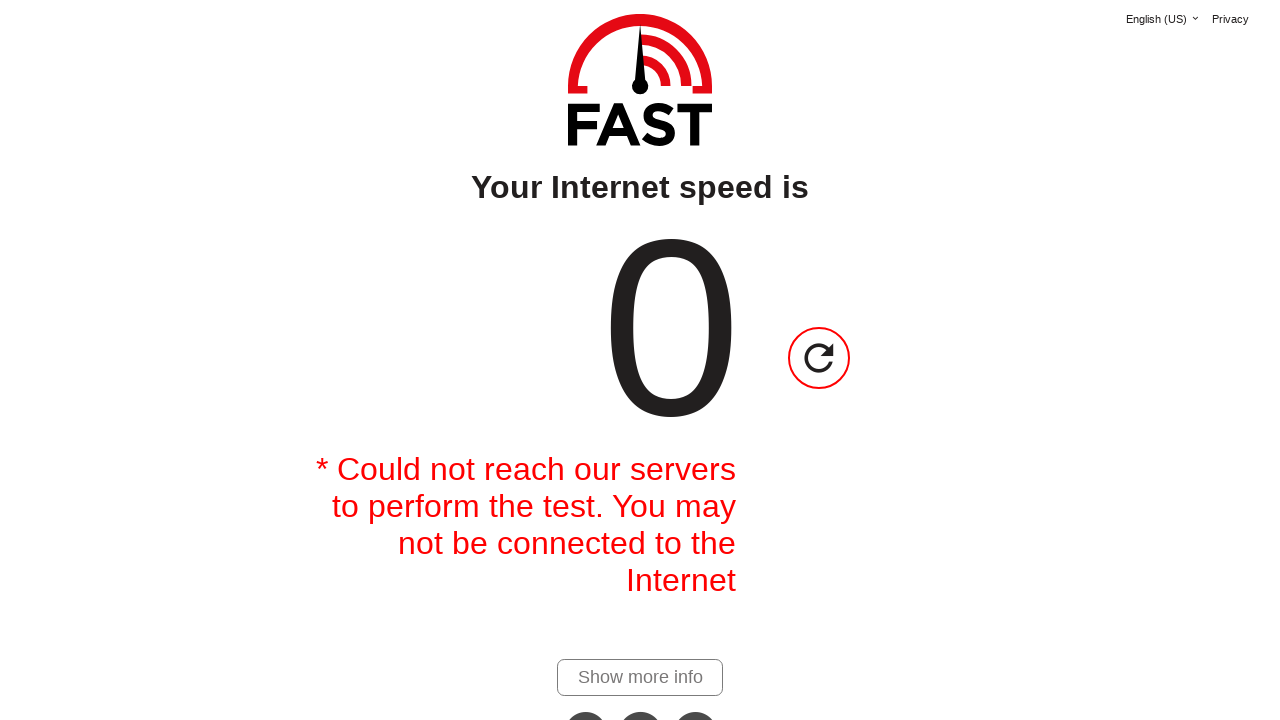

Clicked 'show more details' button to reveal detailed speed information at (640, 677) on #show-more-details-link
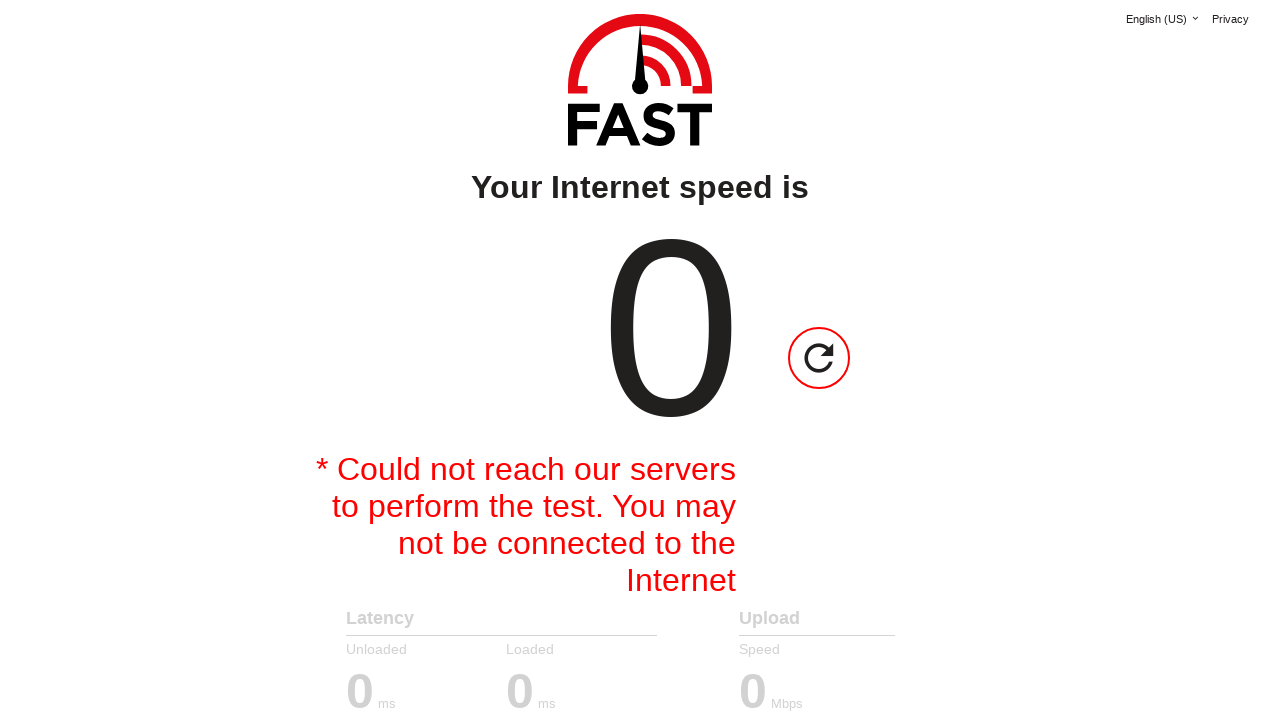

Download speed value loaded and became visible
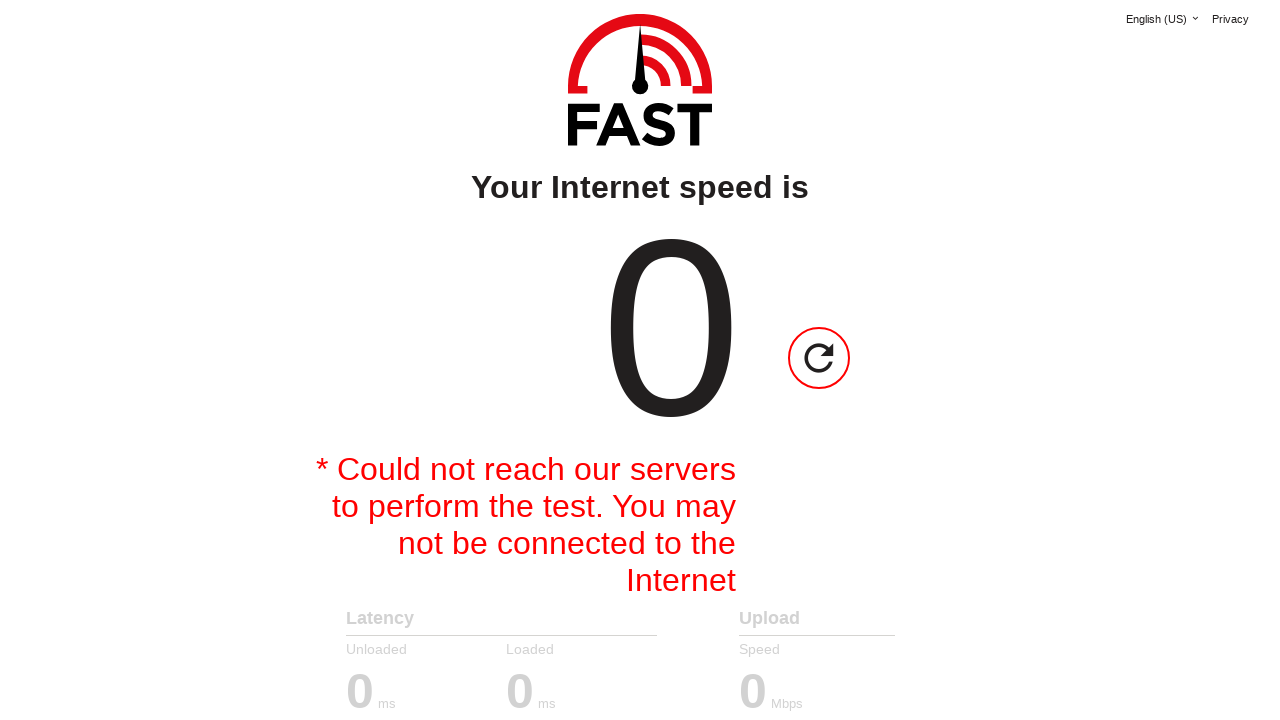

Upload speed value loaded and became visible
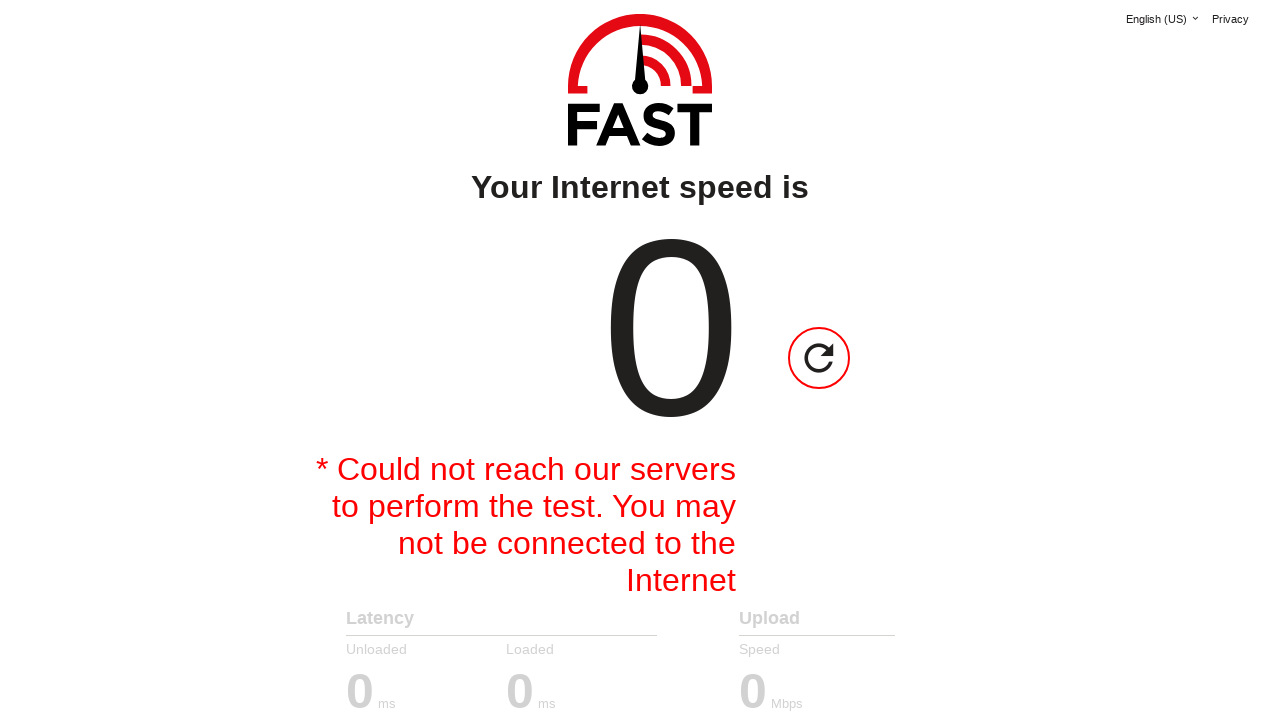

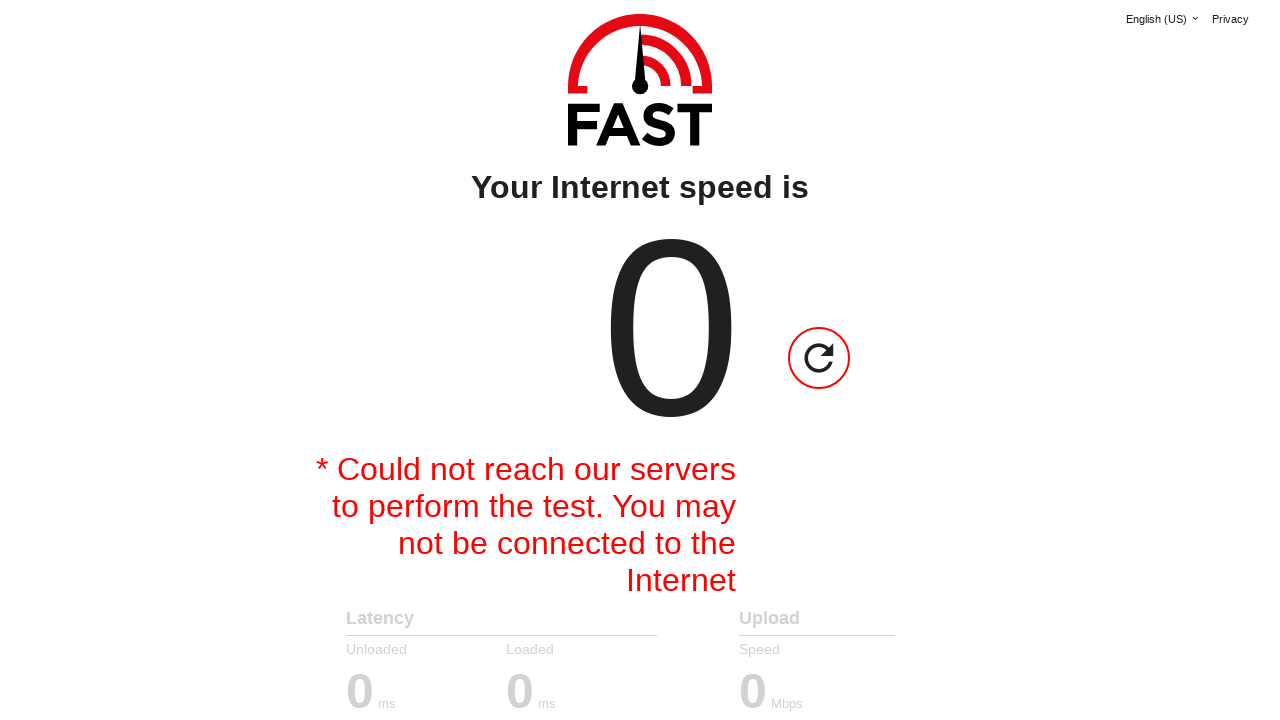